Tests redirection from login page to sign up page by clicking the Sign Up button

Starting URL: https://aims-omega.vercel.app/login

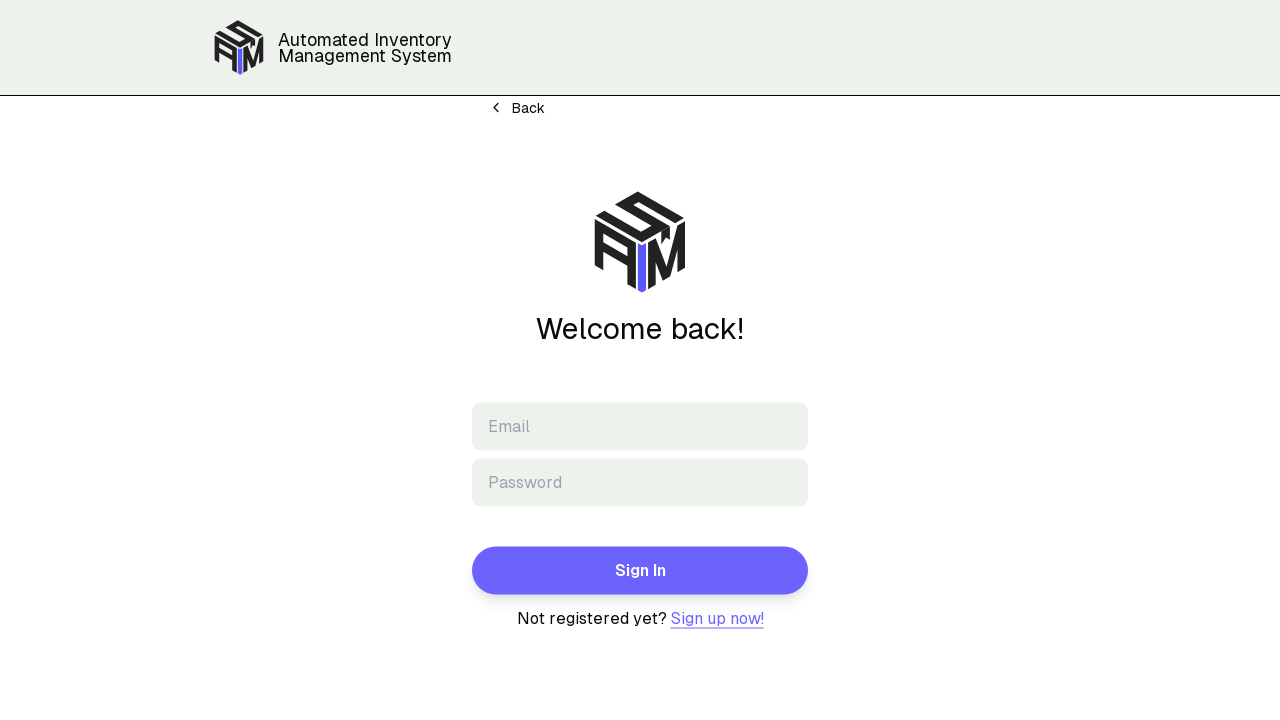

Clicked Sign Up button on login page at (717, 618) on text=Sign Up
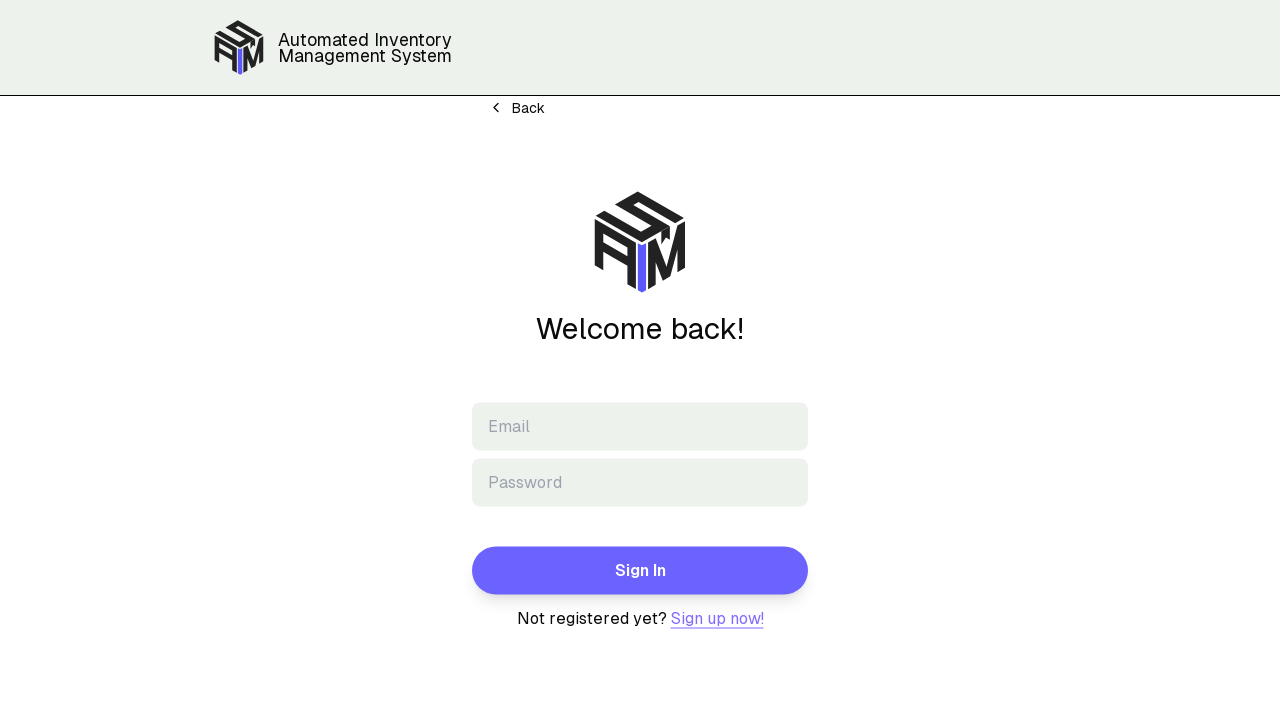

Successfully redirected to sign up page
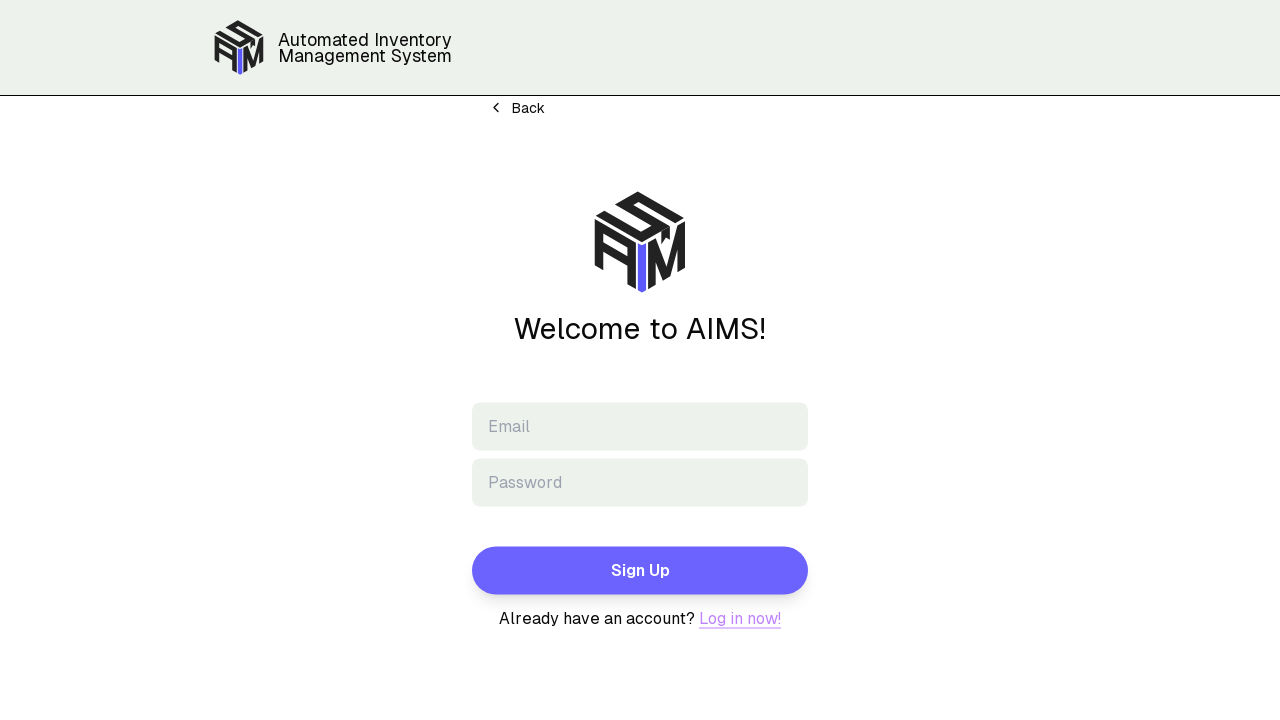

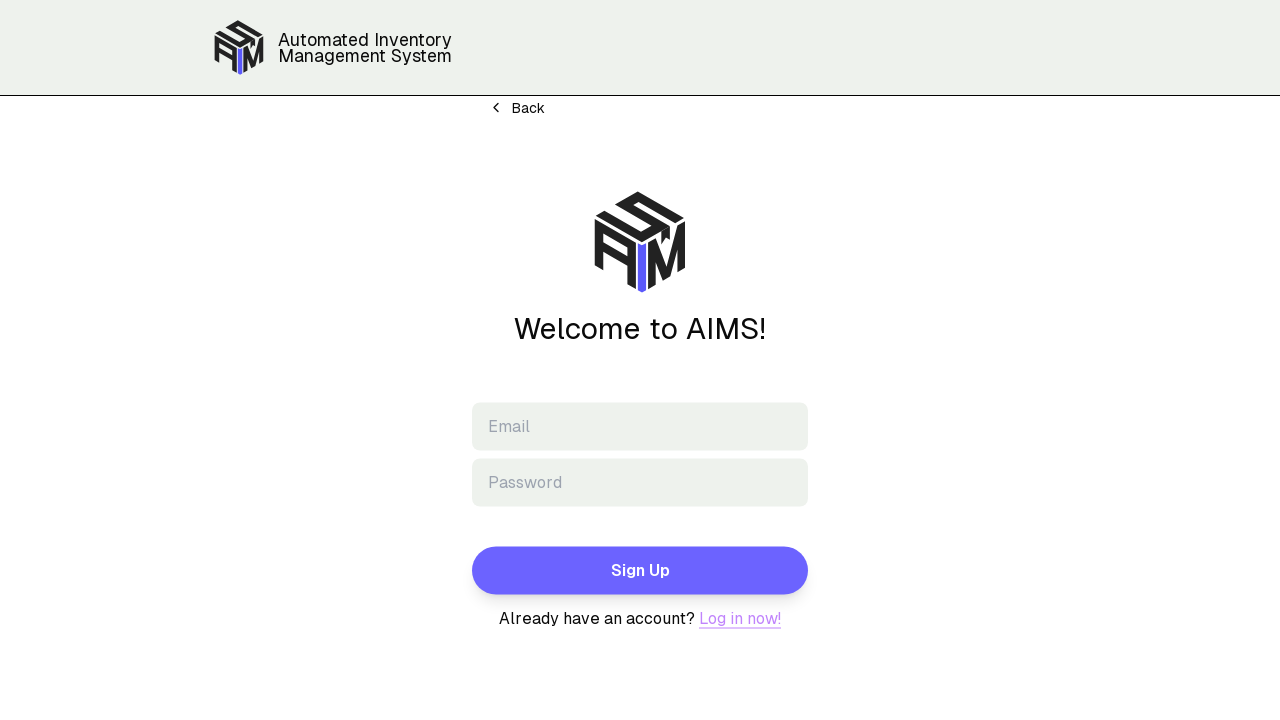